Tests modal dialog functionality by clicking a button to open a large modal and verifying it appears

Starting URL: https://demoqa.com/modal-dialogs

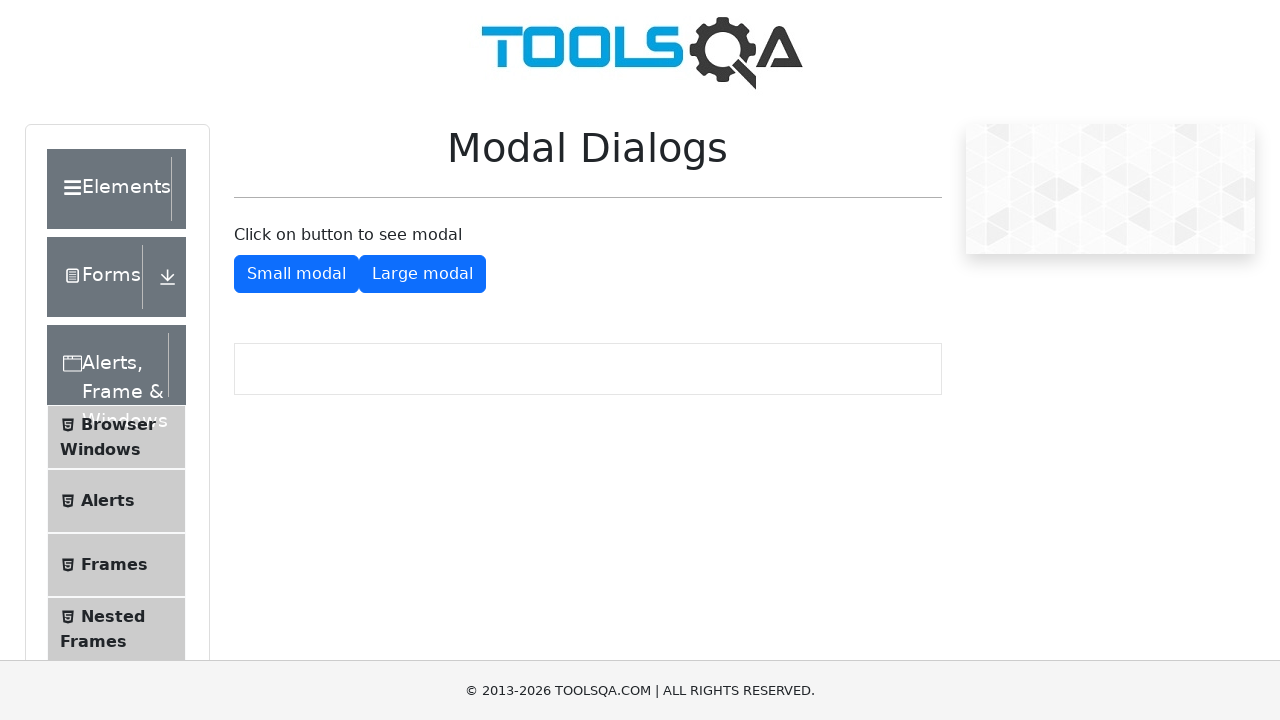

Clicked button to open large modal dialog at (422, 274) on #showLargeModal
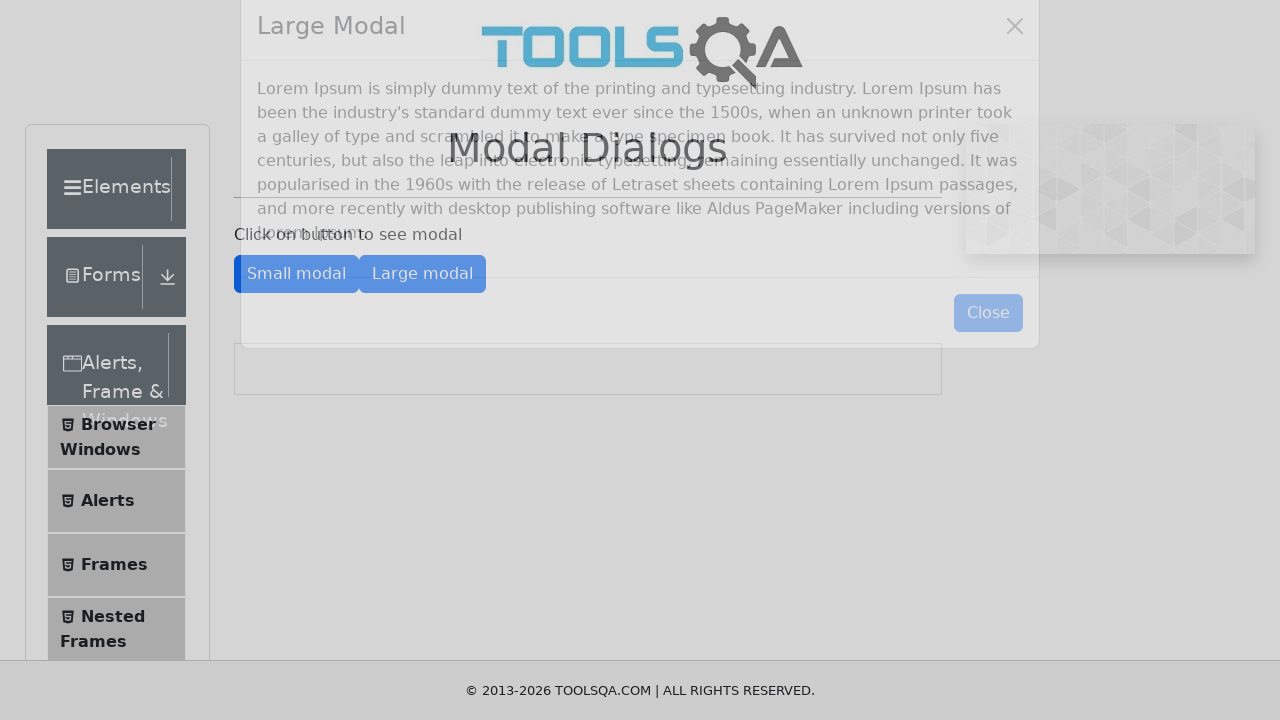

Large modal dialog appeared and title element is visible
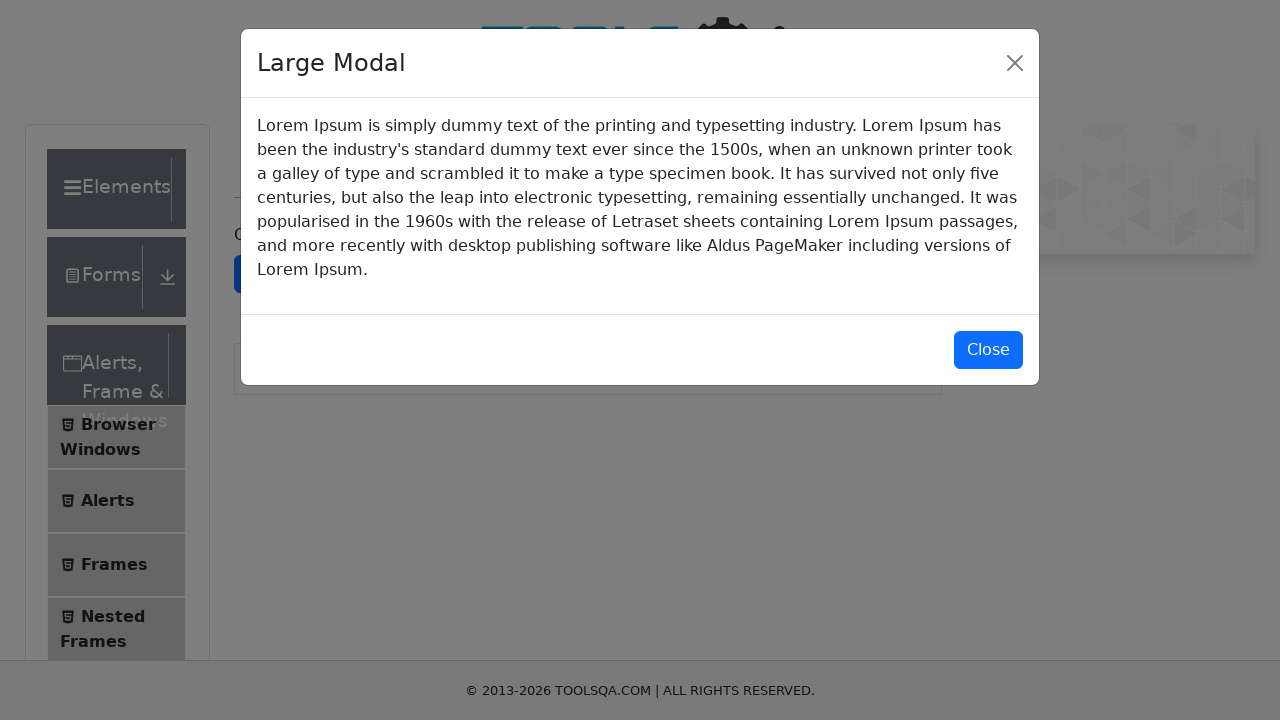

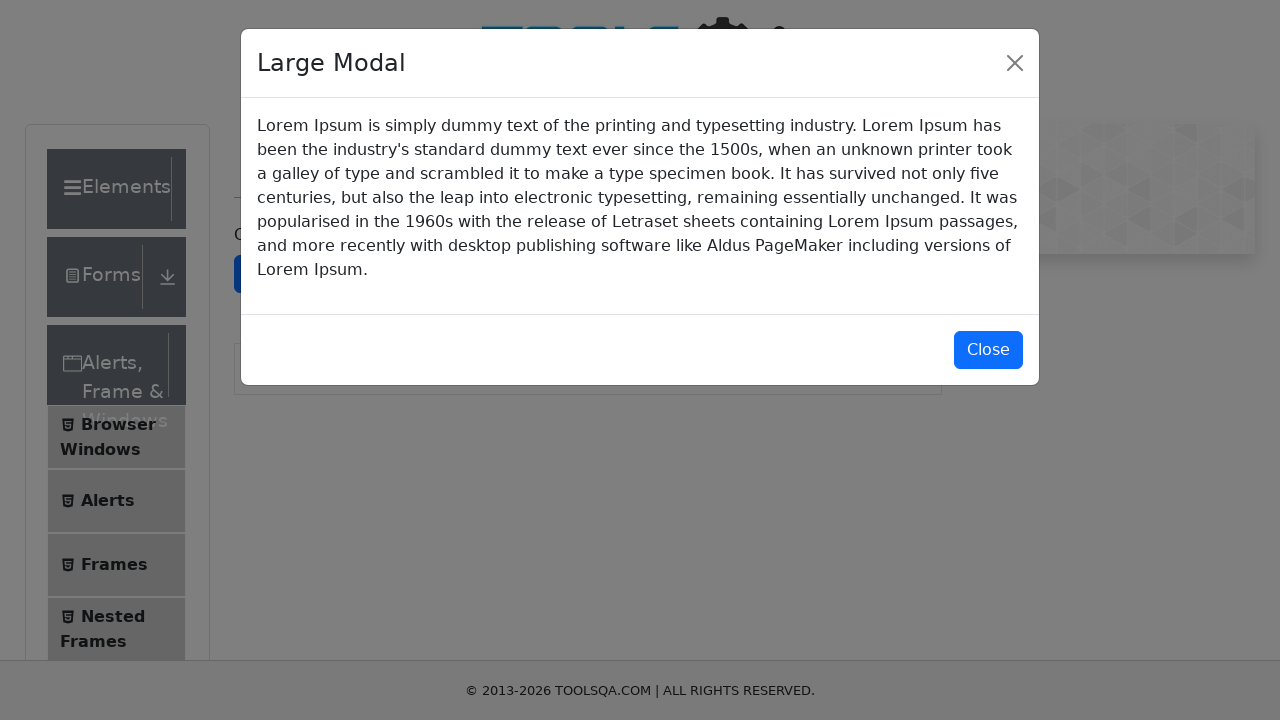